Simple browser automation test that navigates to the Adani company website homepage.

Starting URL: http://www.adani.com/

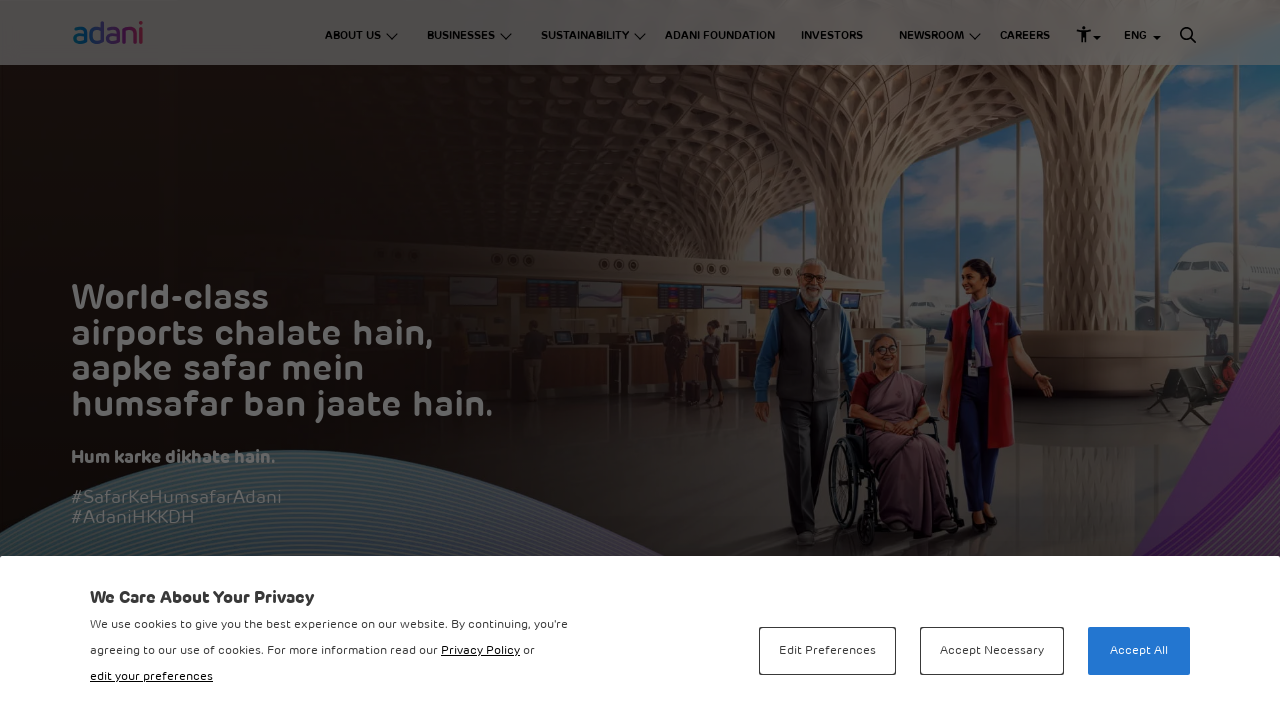

Waited for DOM content to load on Adani homepage
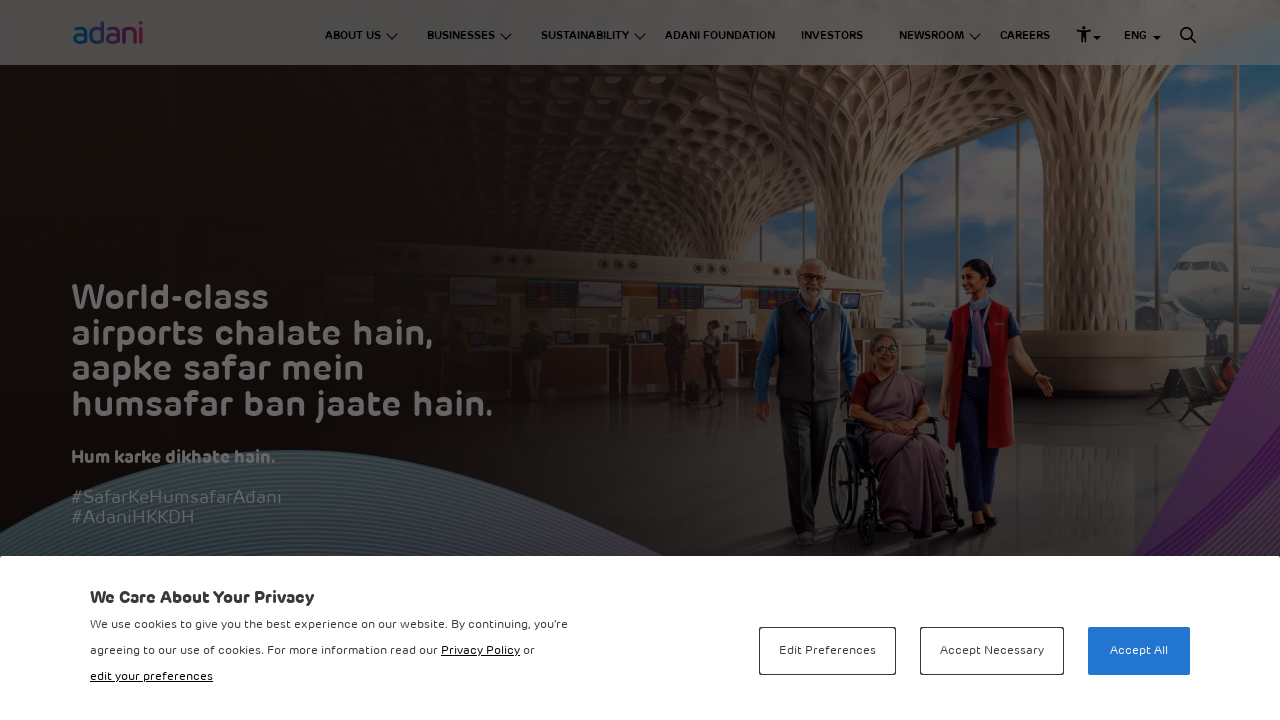

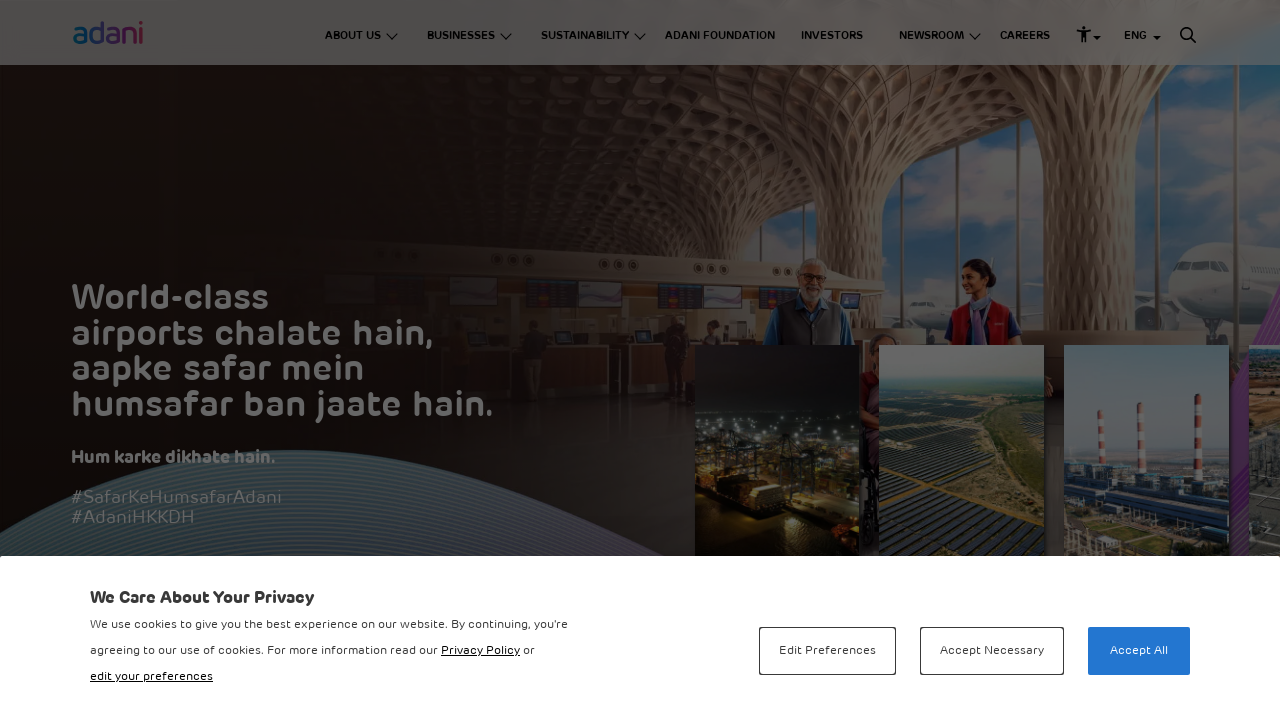